Tests Bootstrap dropdown functionality by clicking the dropdown menu and selecting the JavaScript option from the list of available options

Starting URL: http://seleniumpractise.blogspot.in/2016/08/bootstrap-dropdown-example-for-selenium.html

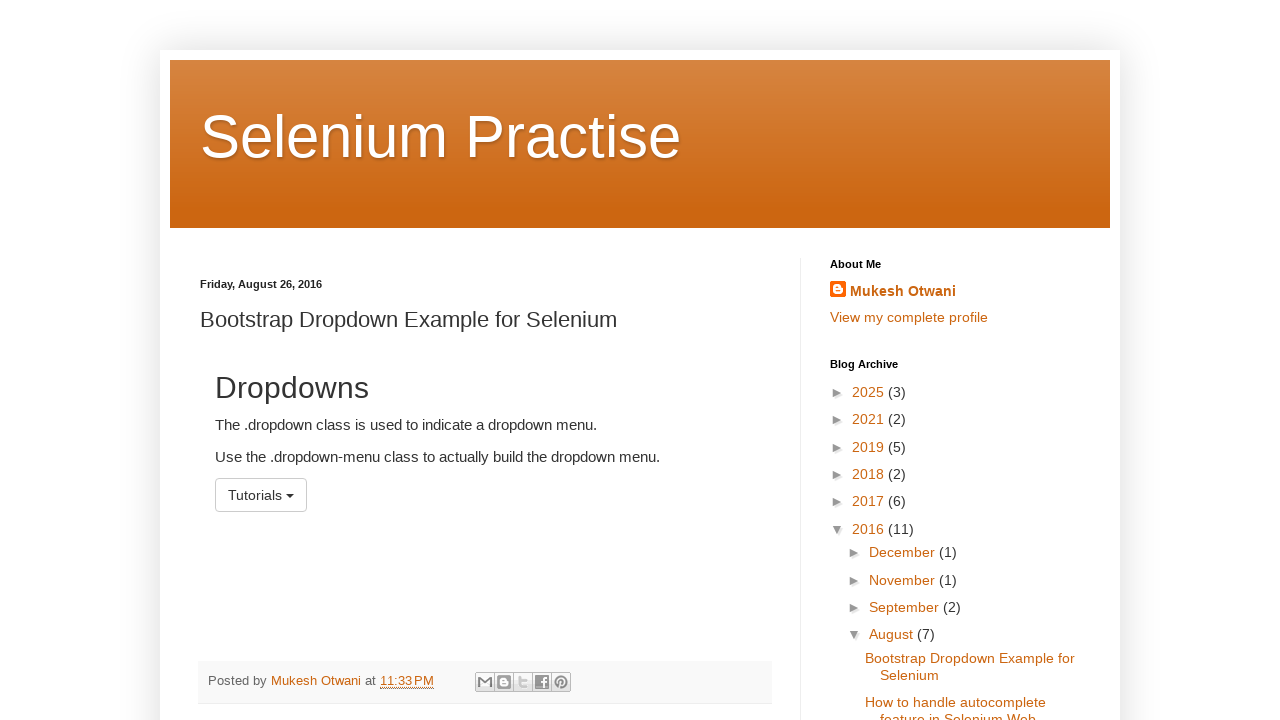

Navigated to Bootstrap dropdown example page
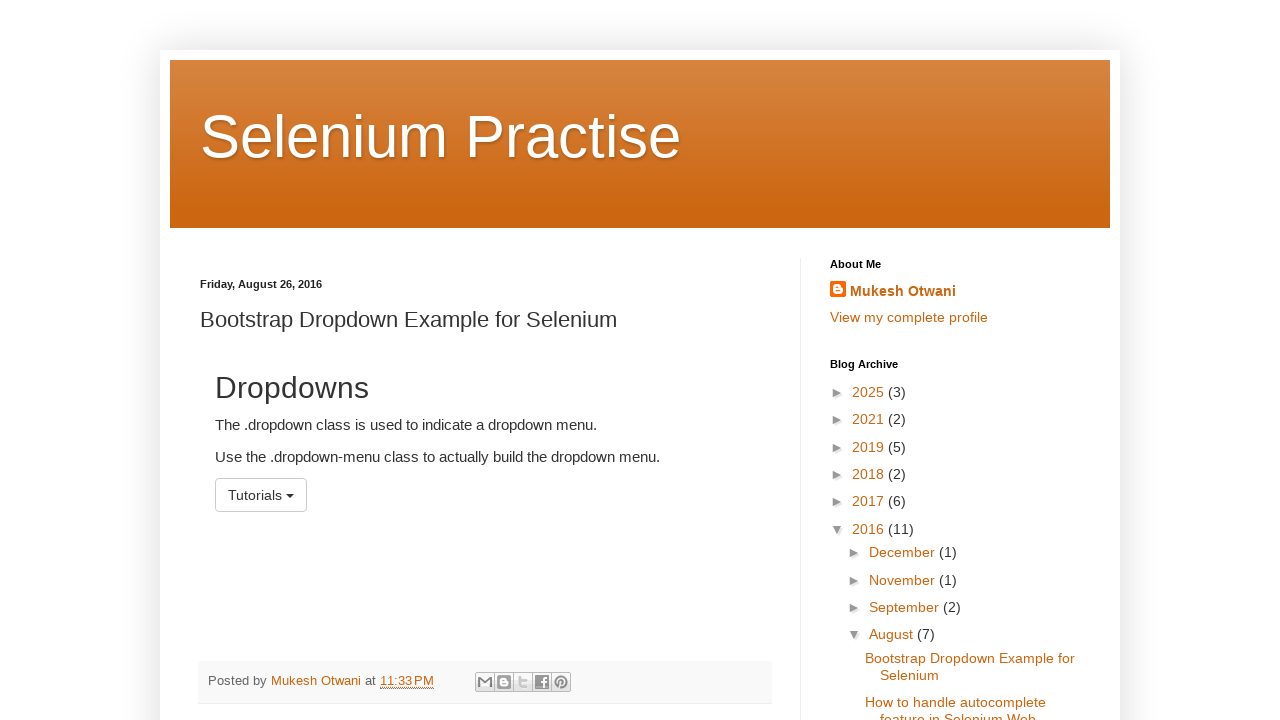

Clicked on dropdown menu button at (261, 495) on xpath=//*[@id='menu1']
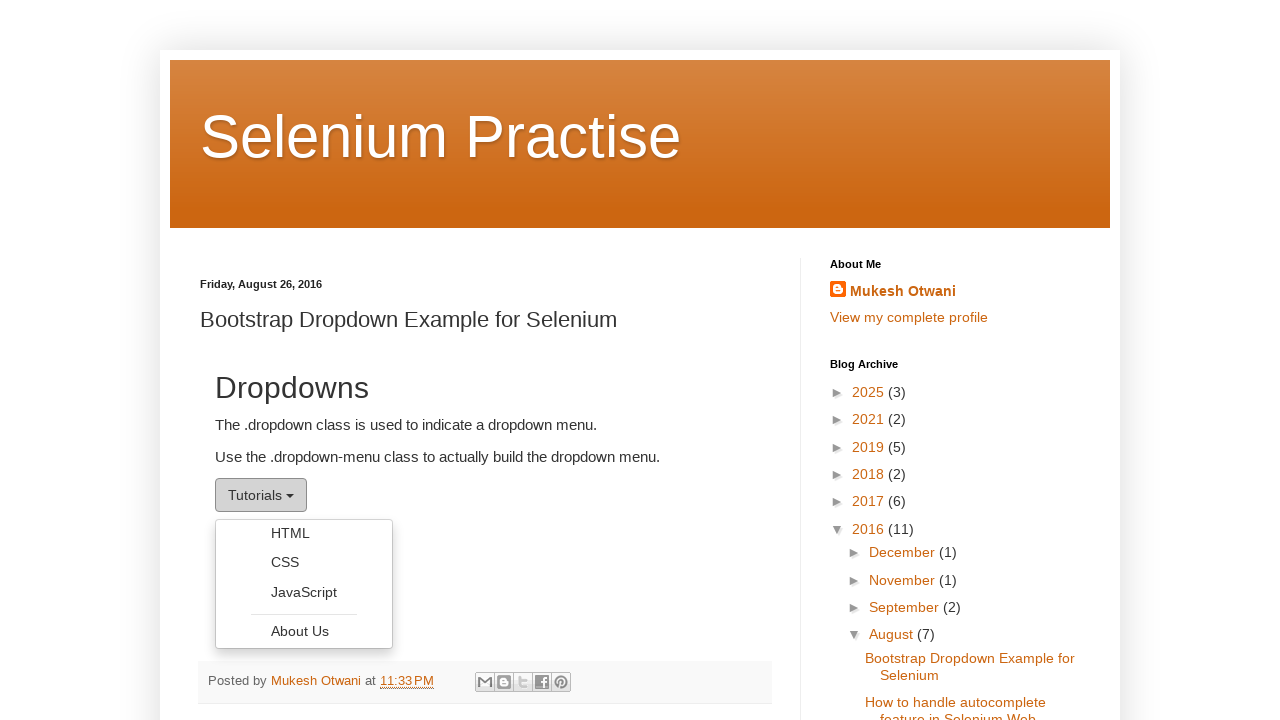

Dropdown menu options became visible
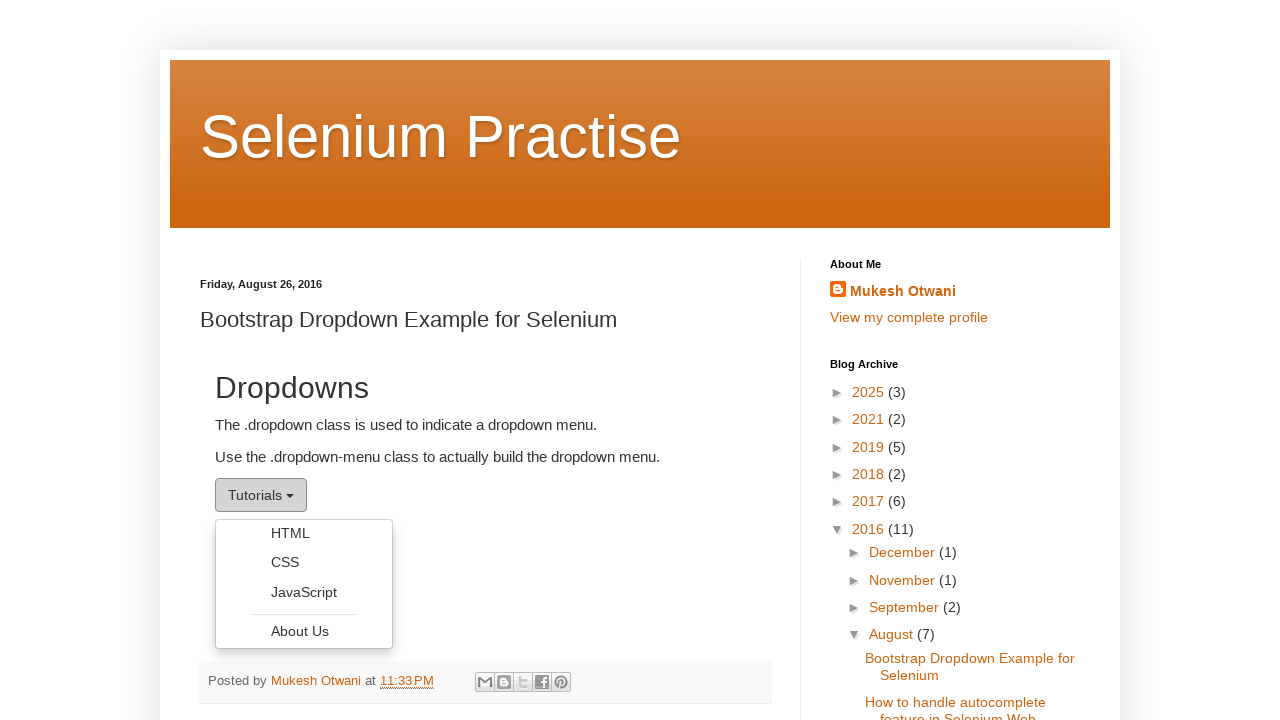

Retrieved all dropdown options
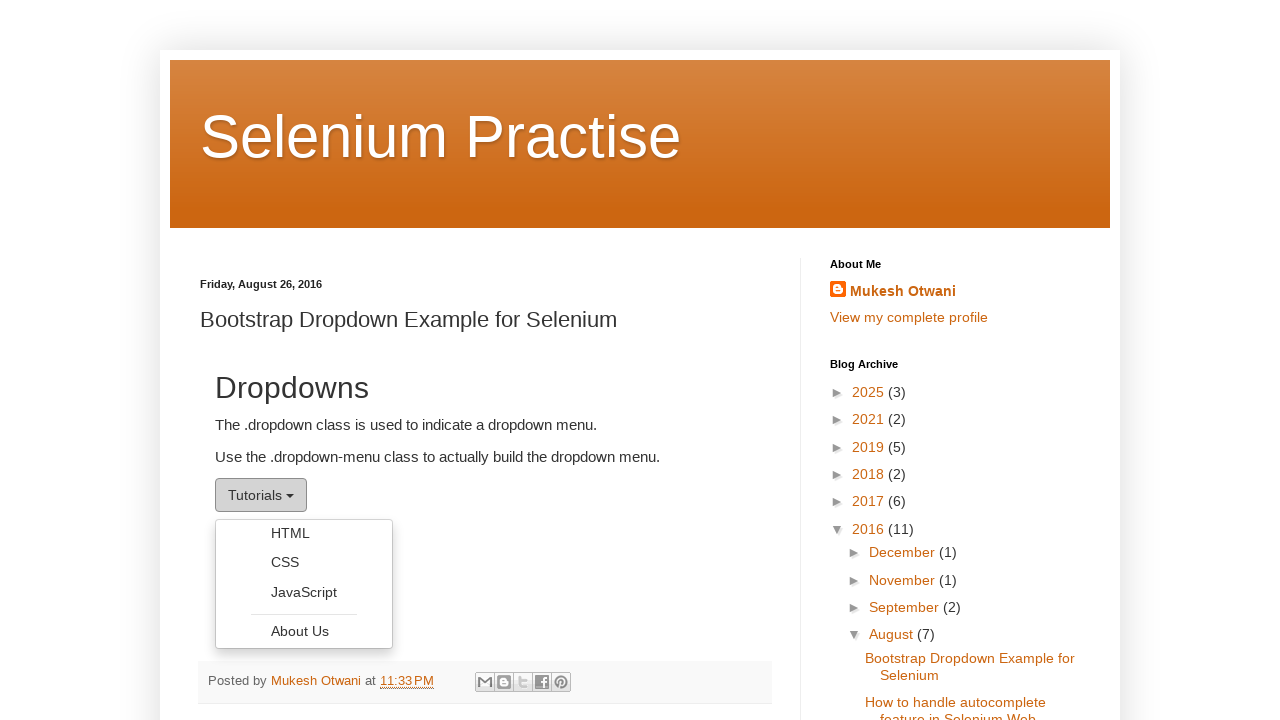

Selected JavaScript option from dropdown menu at (304, 592) on xpath=//ul[@class='dropdown-menu']//li/a >> nth=2
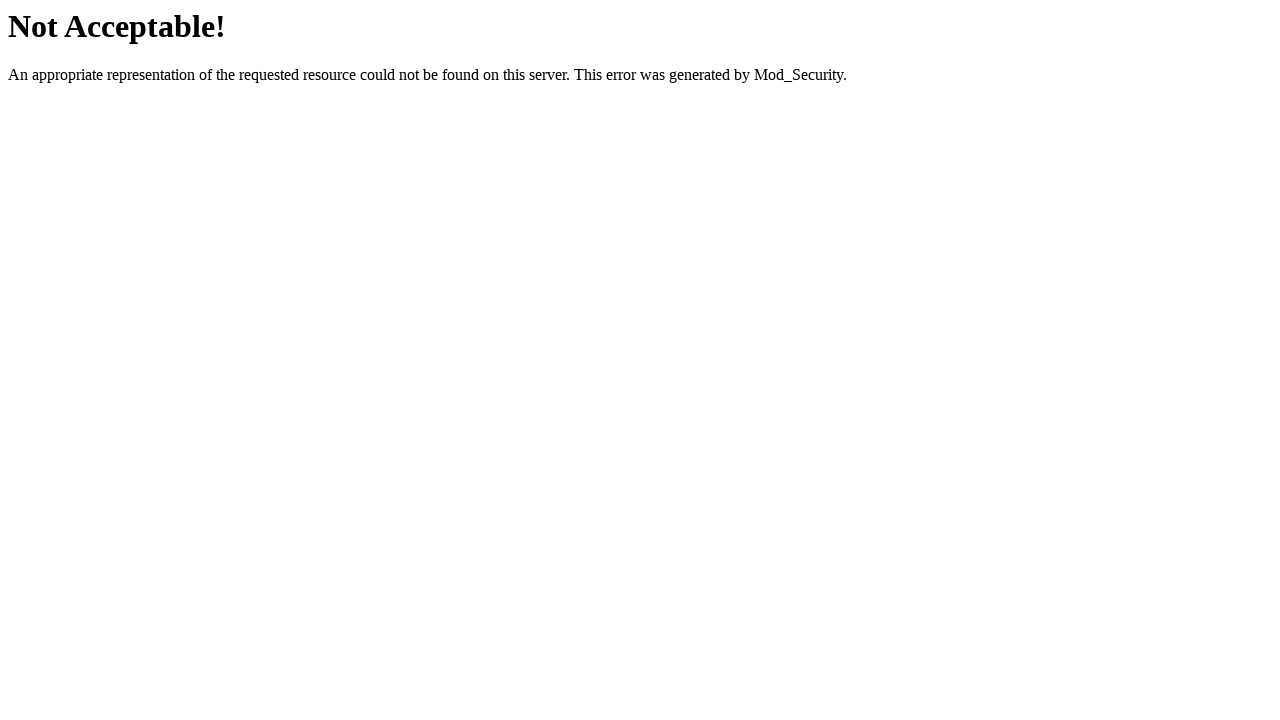

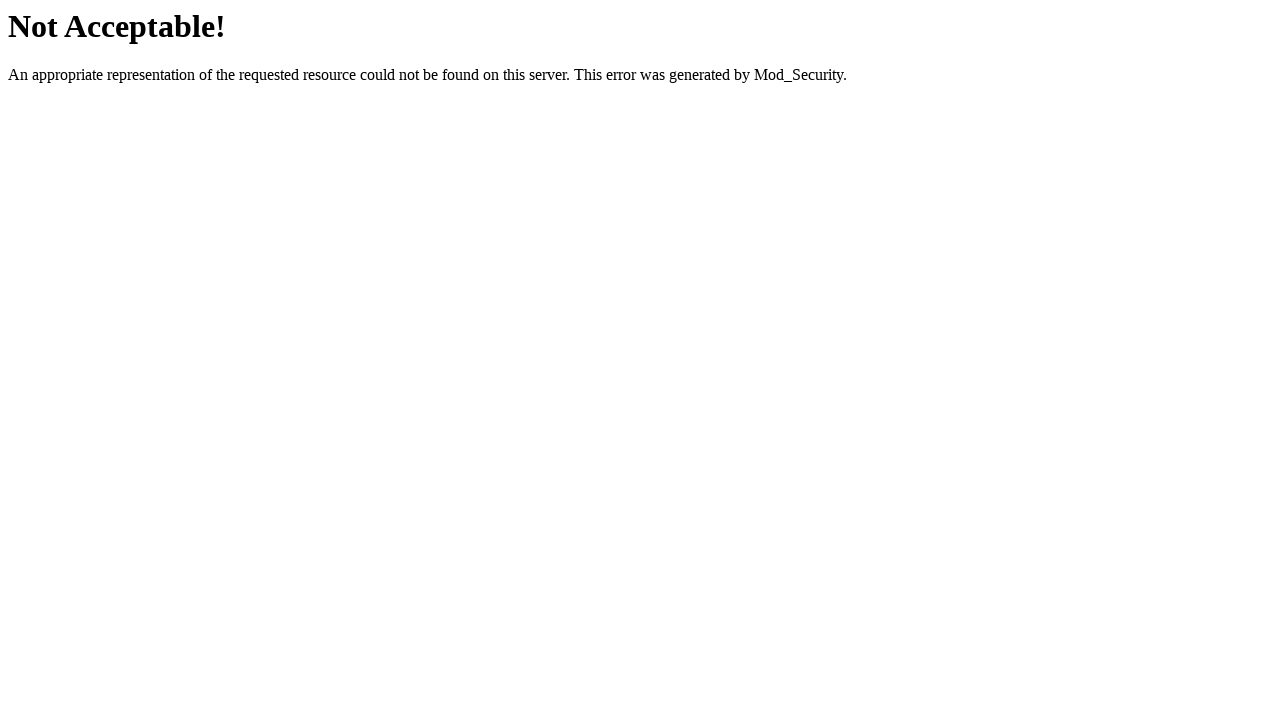